Tests accepting a JavaScript alert by clicking the first button and verifying the success message

Starting URL: https://testcenter.techproeducation.com/index.php?page=javascript-alerts

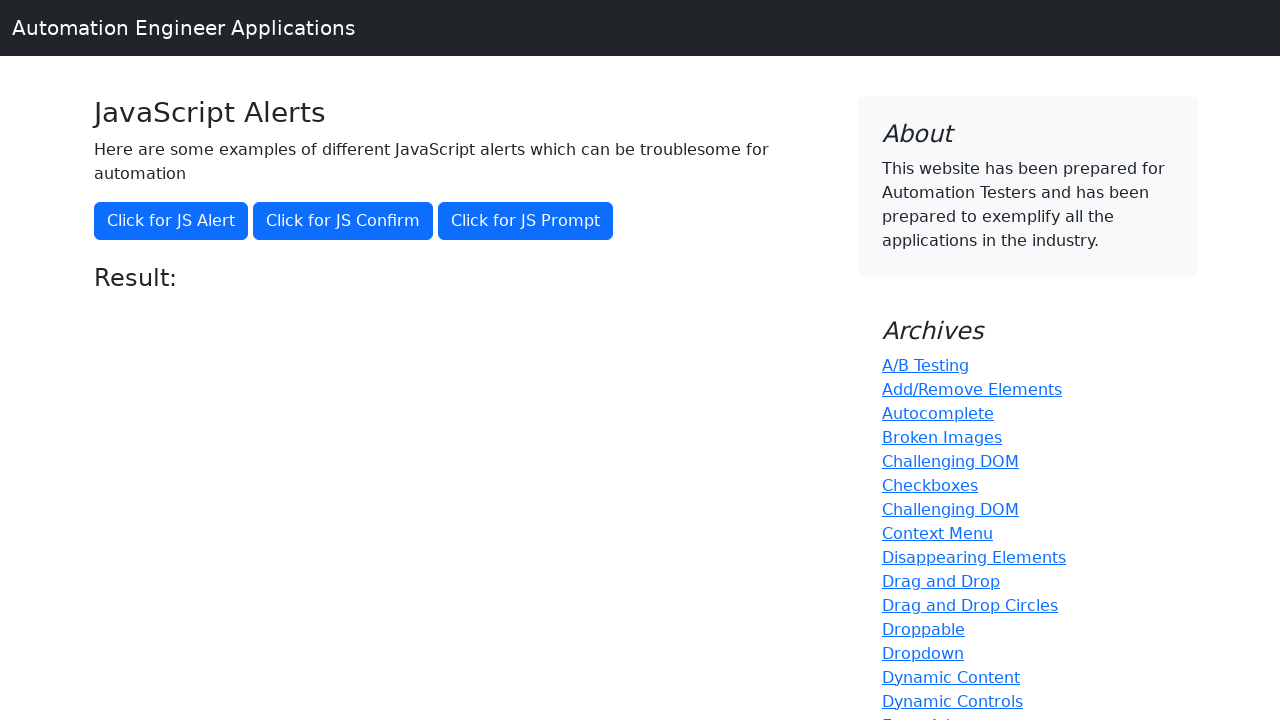

Navigated to JavaScript alerts test page
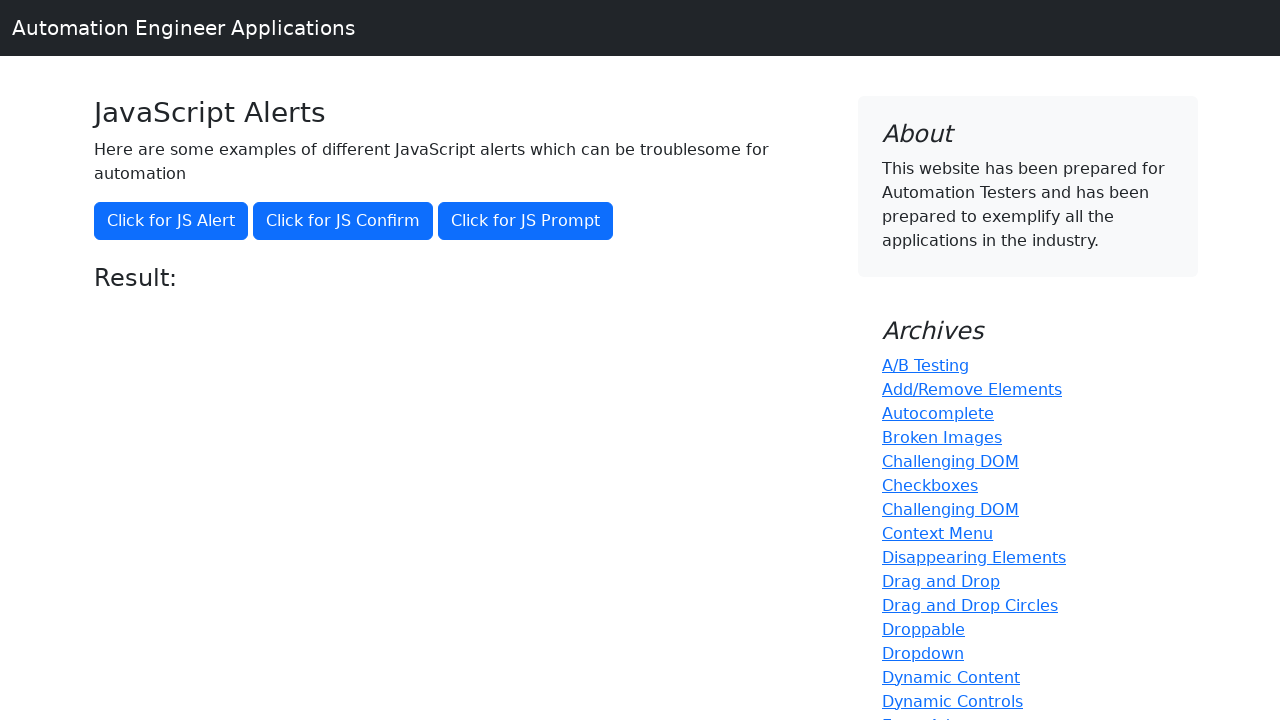

Clicked first button to trigger JavaScript alert at (171, 221) on xpath=//button[@class='btn btn-primary'][1]
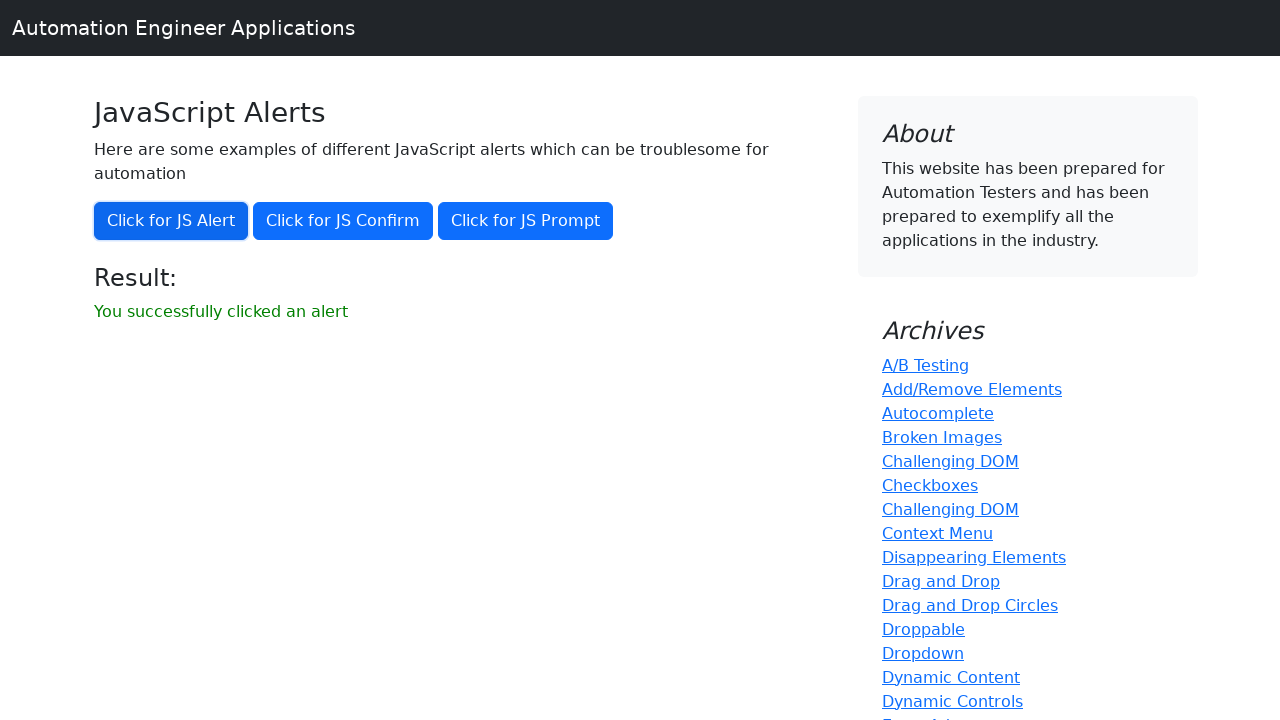

Set up dialog handler to accept alerts
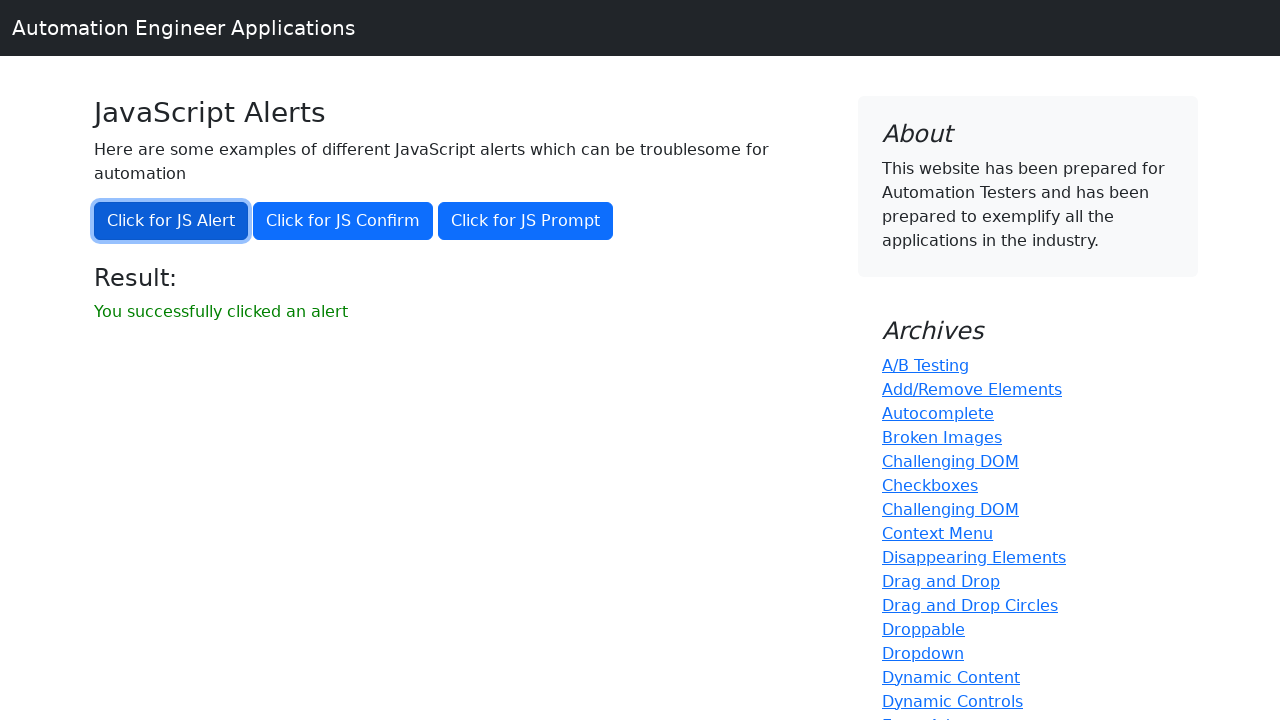

Located result message element
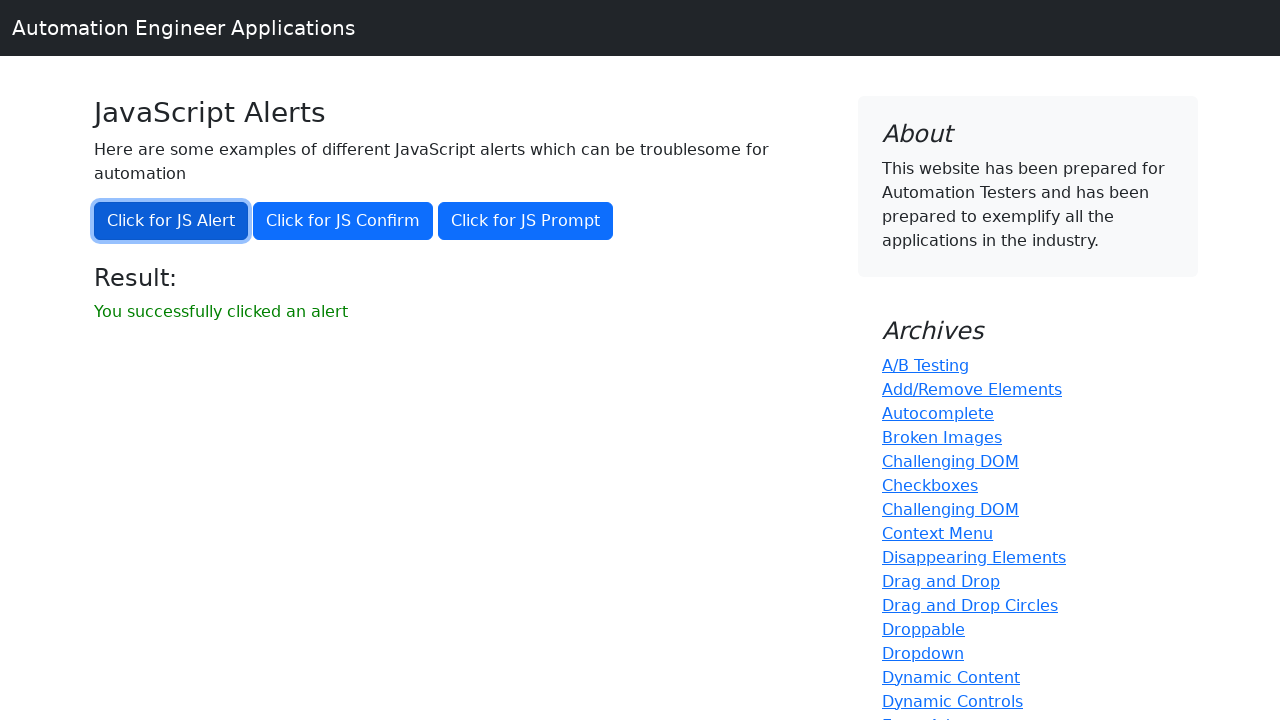

Verified success message: 'You successfully clicked an alert'
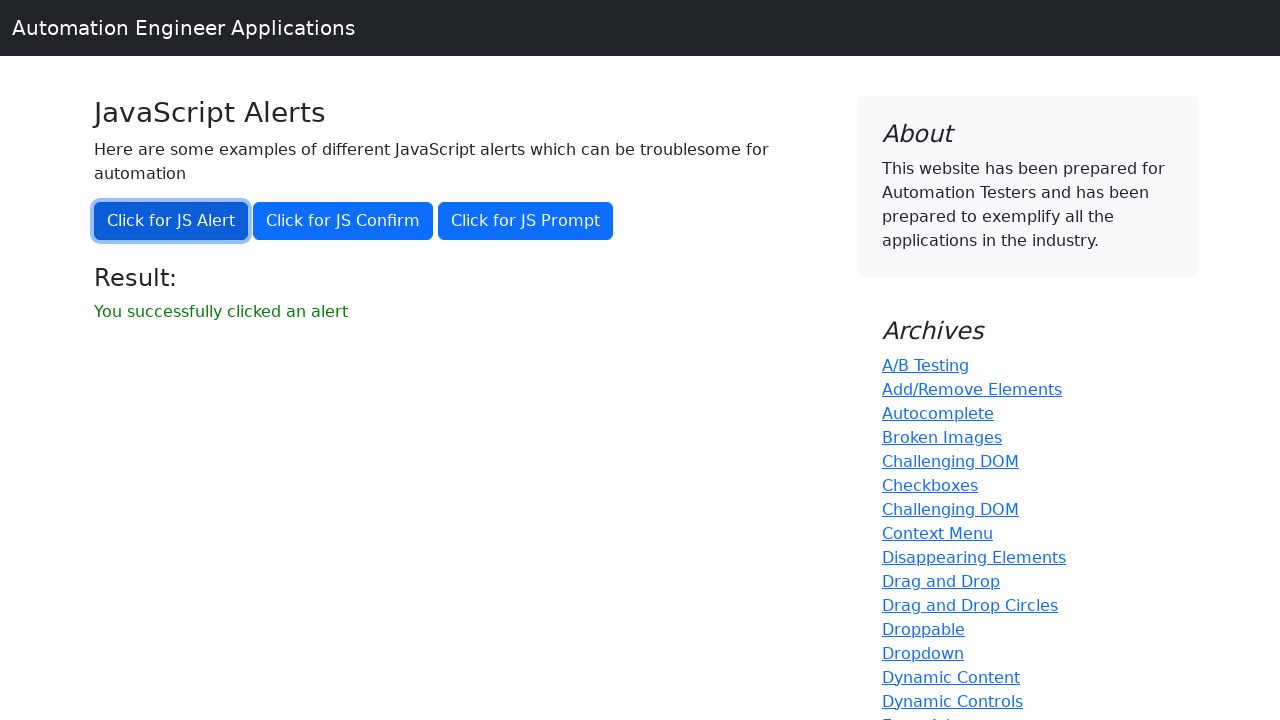

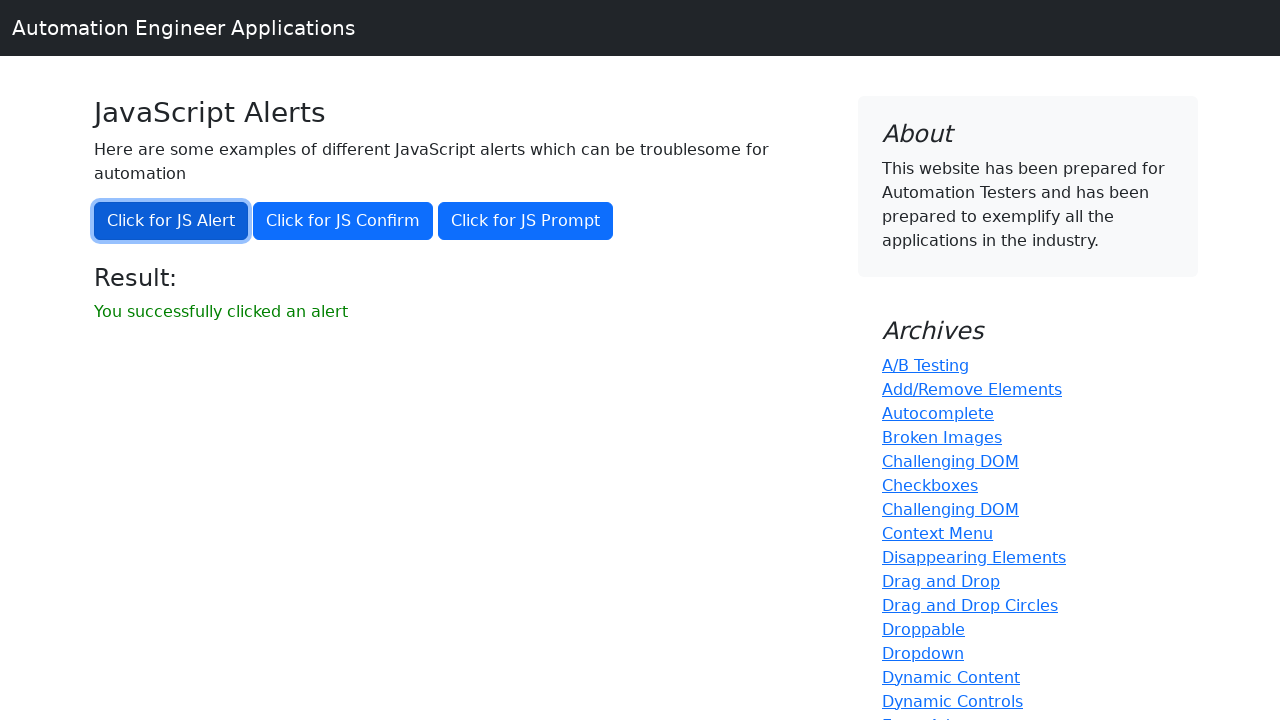